Tests the W3Schools color picker tool by entering a color code and verifying the selected color is displayed

Starting URL: https://www.w3schools.com/colors/colors_picker.asp

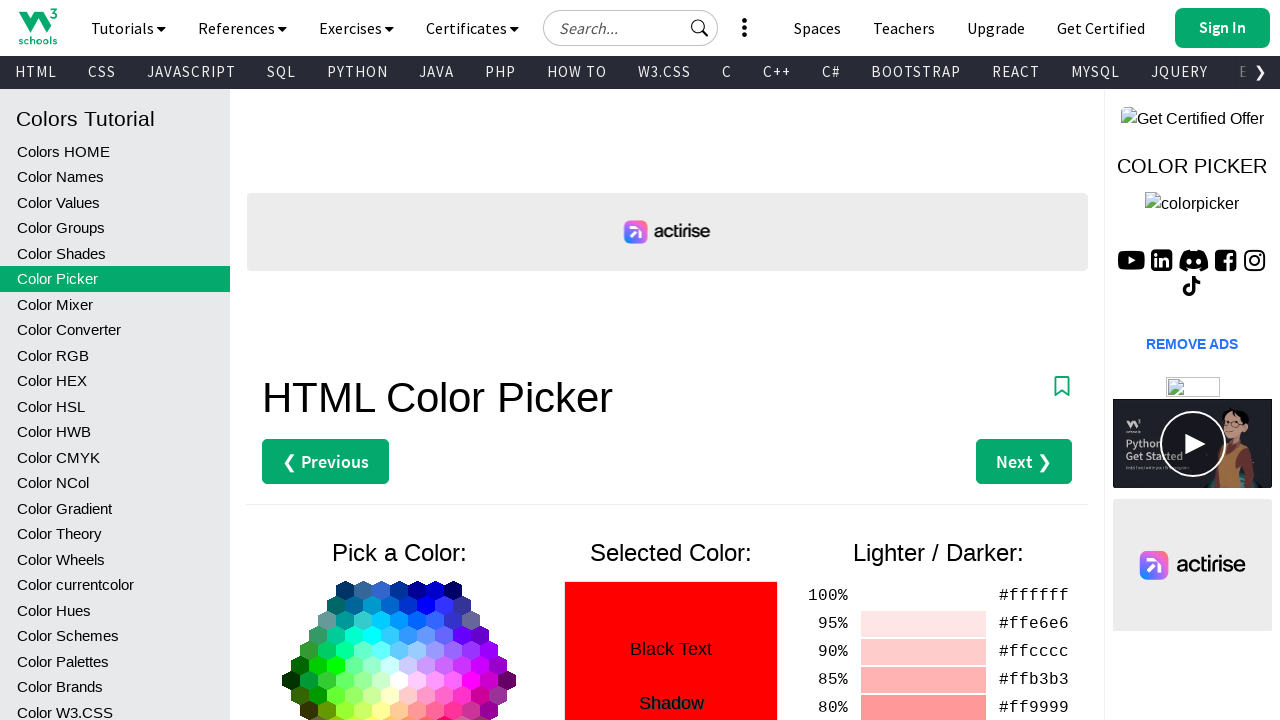

Entered color code '#FF5733' in the color input field on //div[@id='entercolorDIV']/input
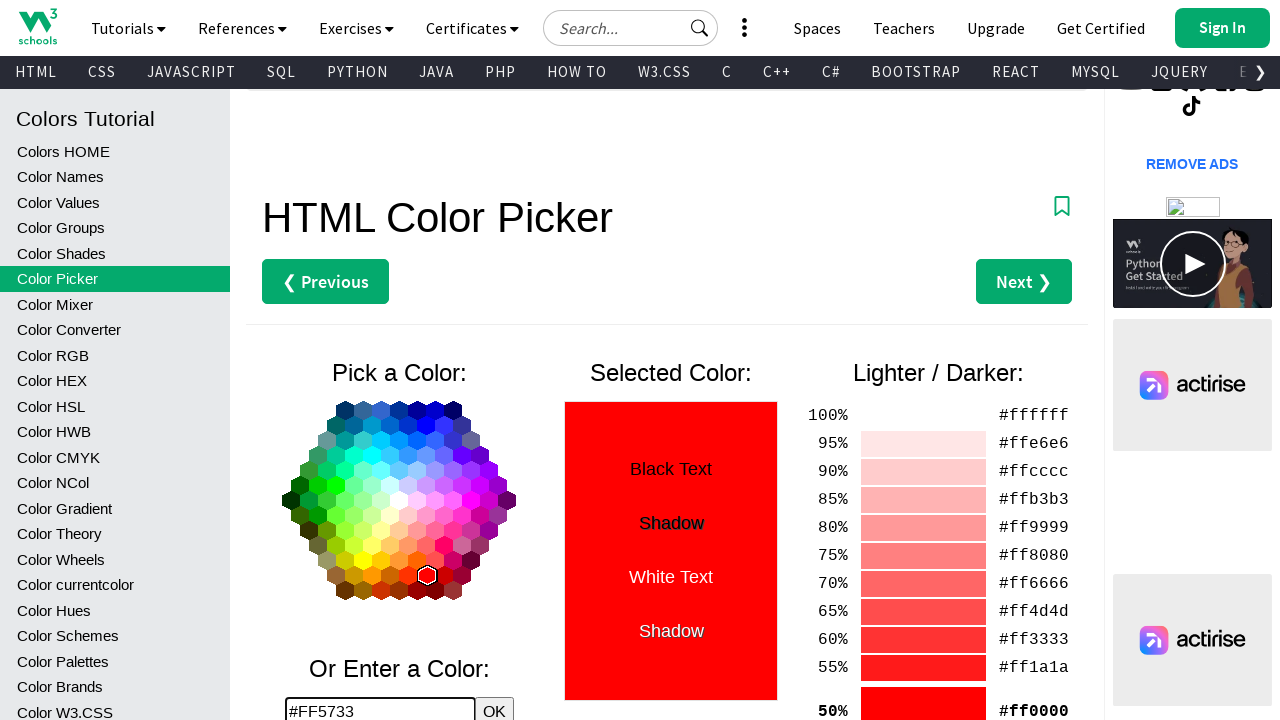

Clicked OK button to submit the color at (494, 706) on xpath=//div[@id='entercolorDIV']/button
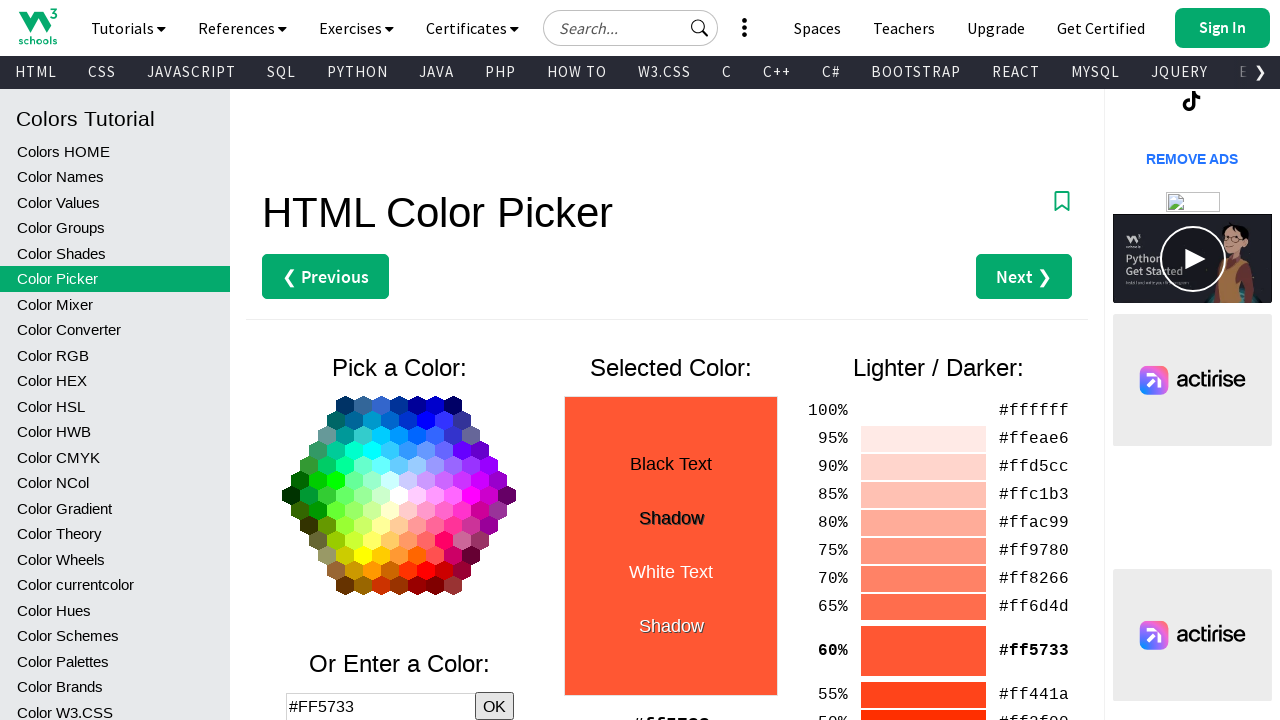

Color result element loaded and displayed
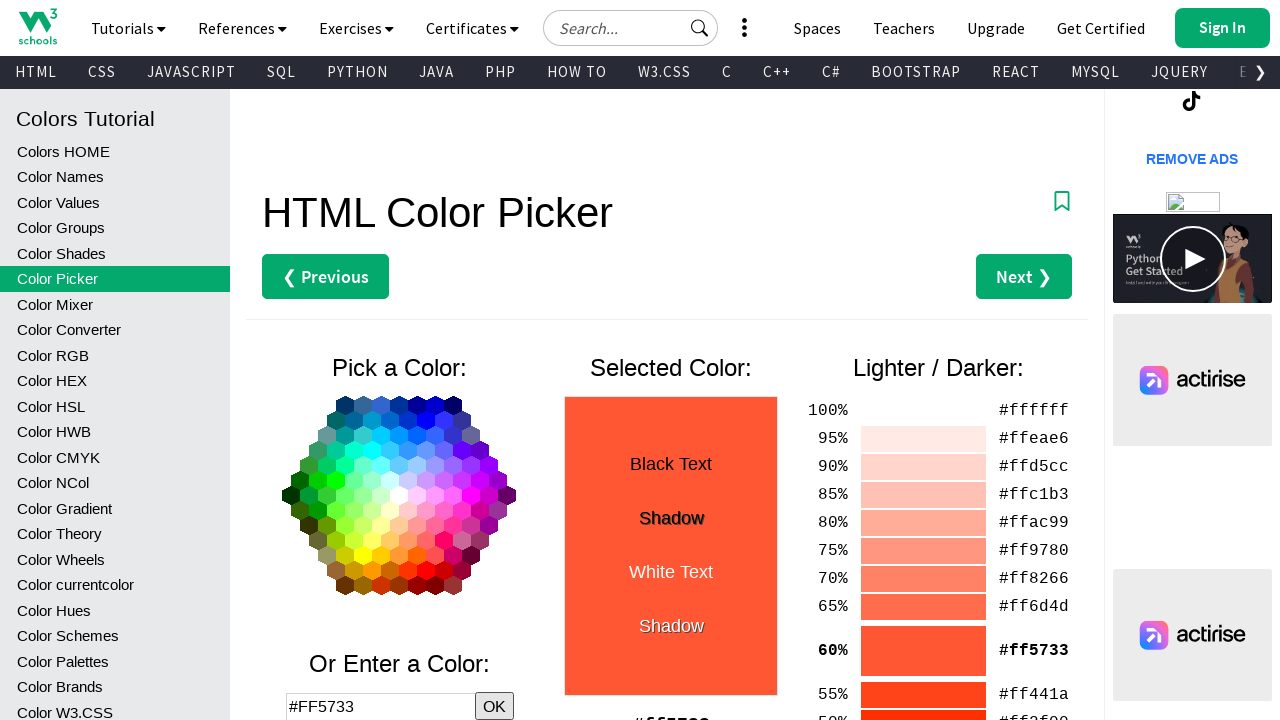

Retrieved color result: #ff5733
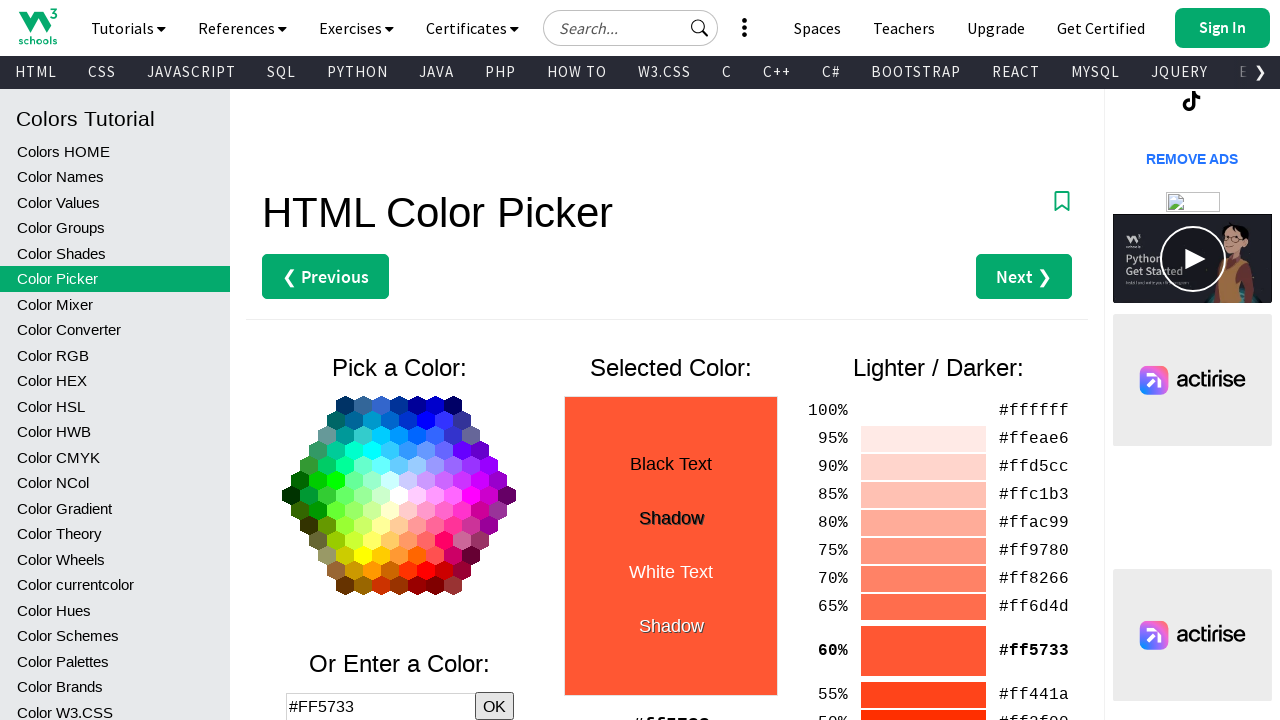

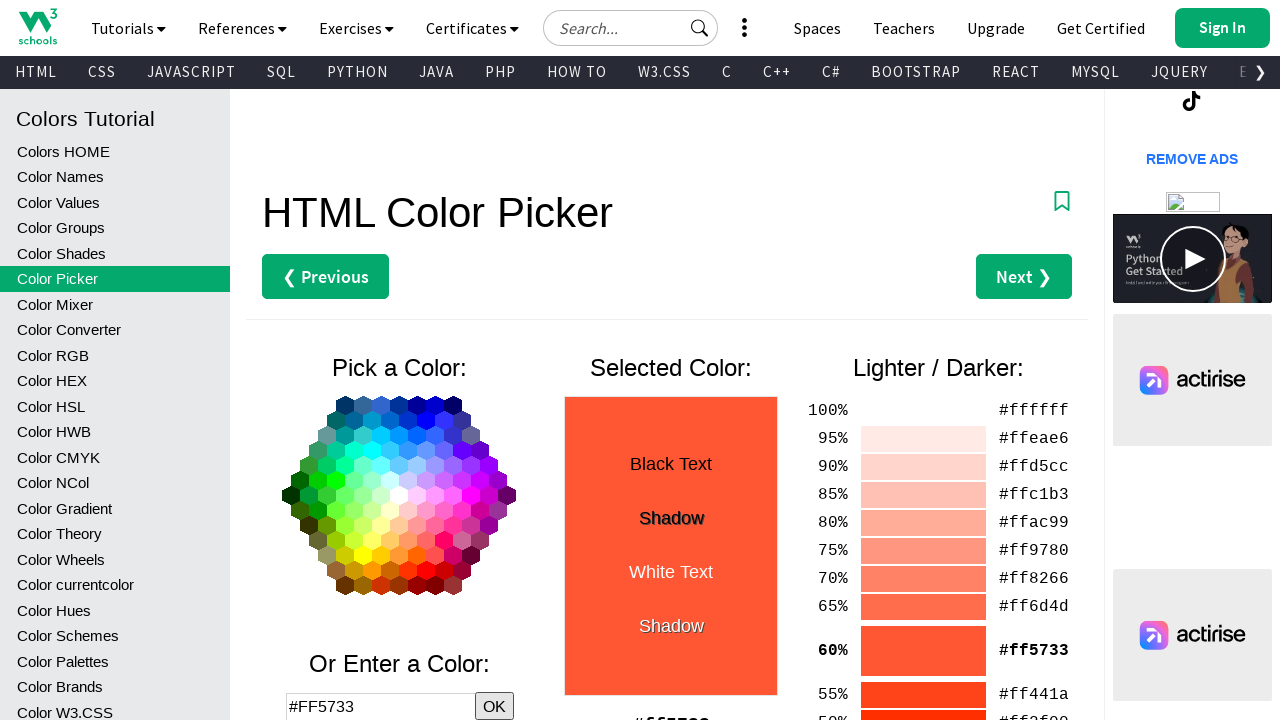